Tests JavaScript alert acceptance by clicking a button that triggers an alert, accepting it, and verifying the result message

Starting URL: https://testcenter.techproeducation.com/index.php?page=javascript-alerts

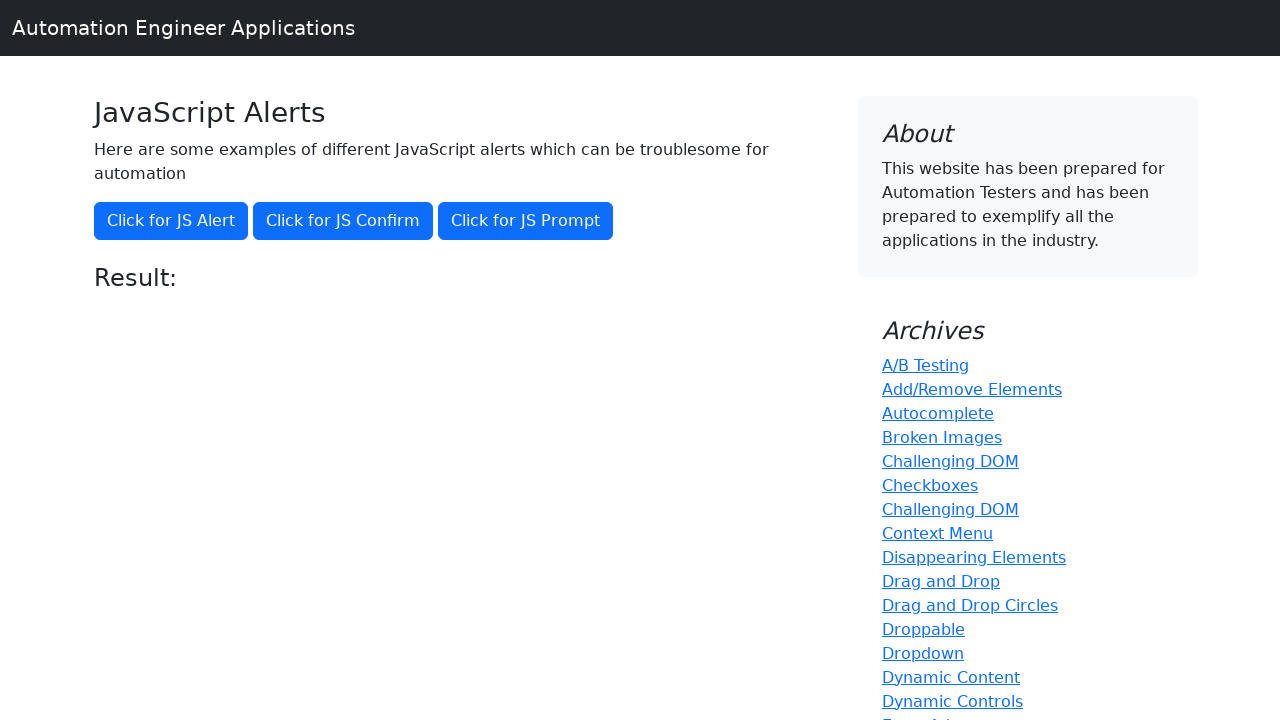

Clicked the JavaScript alert button at (171, 221) on xpath=//button[@onclick='jsAlert()']
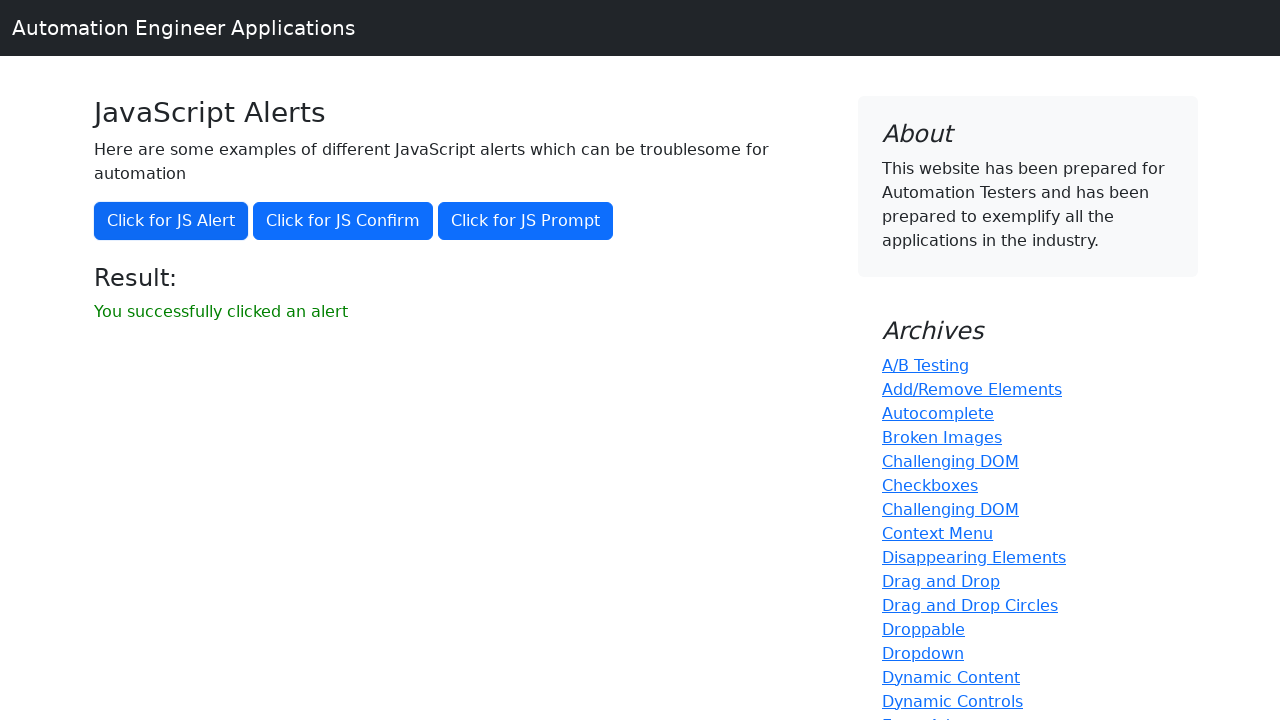

Set up dialog handler to accept alerts
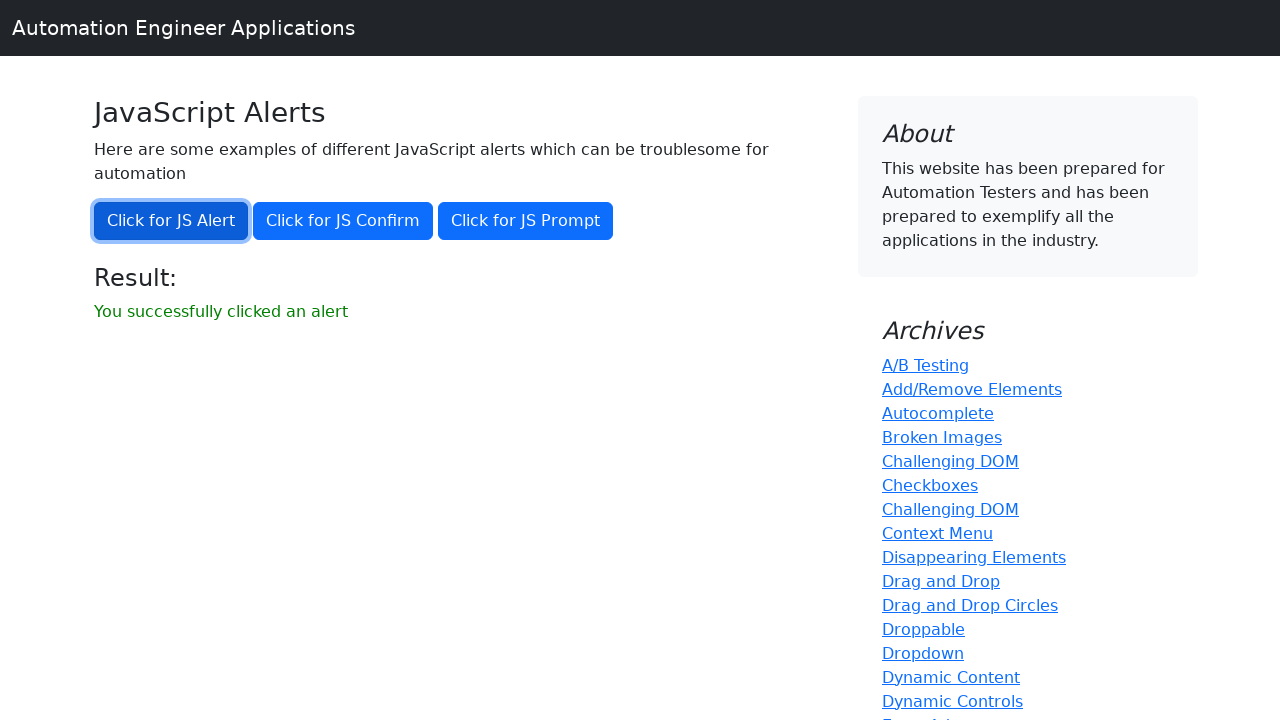

Result message element loaded
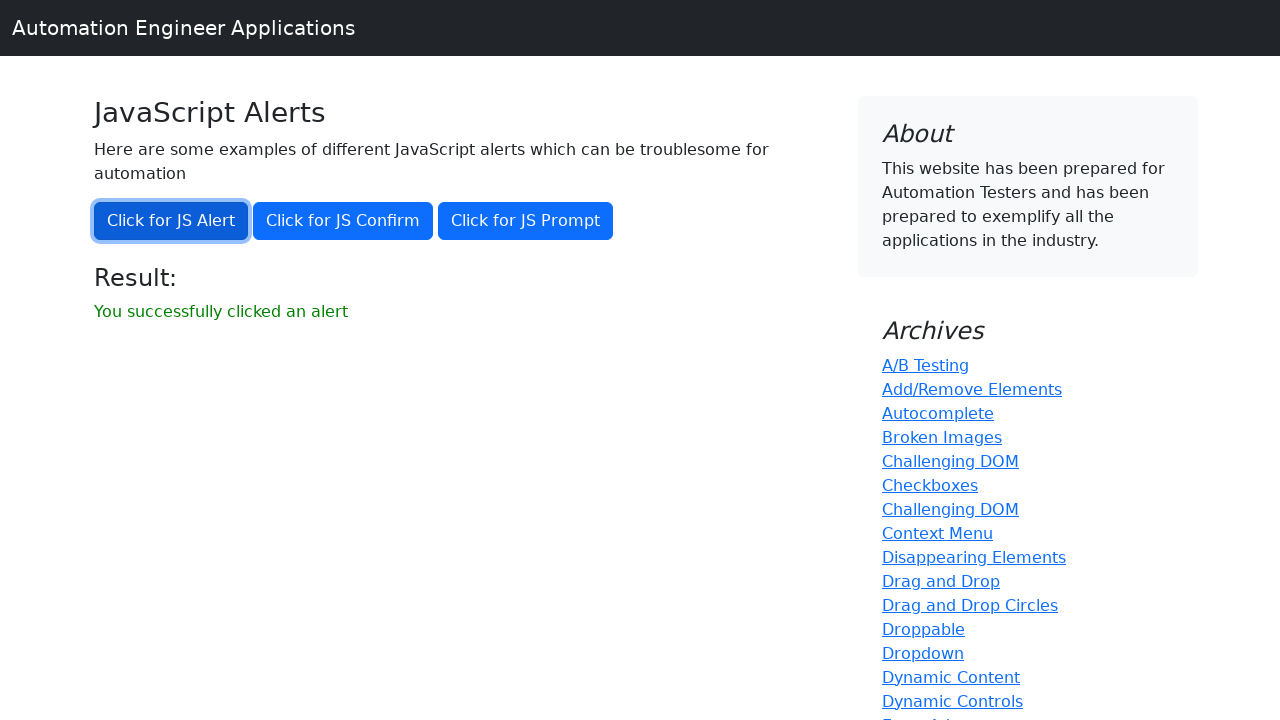

Retrieved result message text
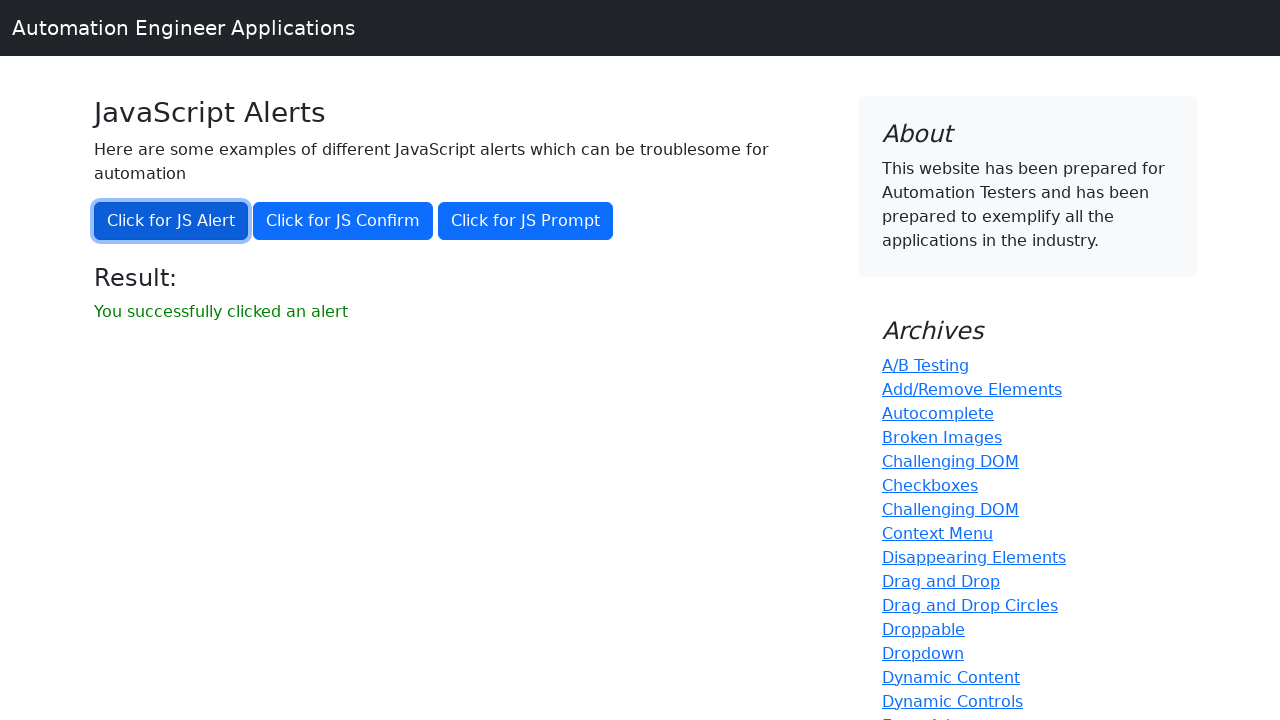

Verified success message contains expected text
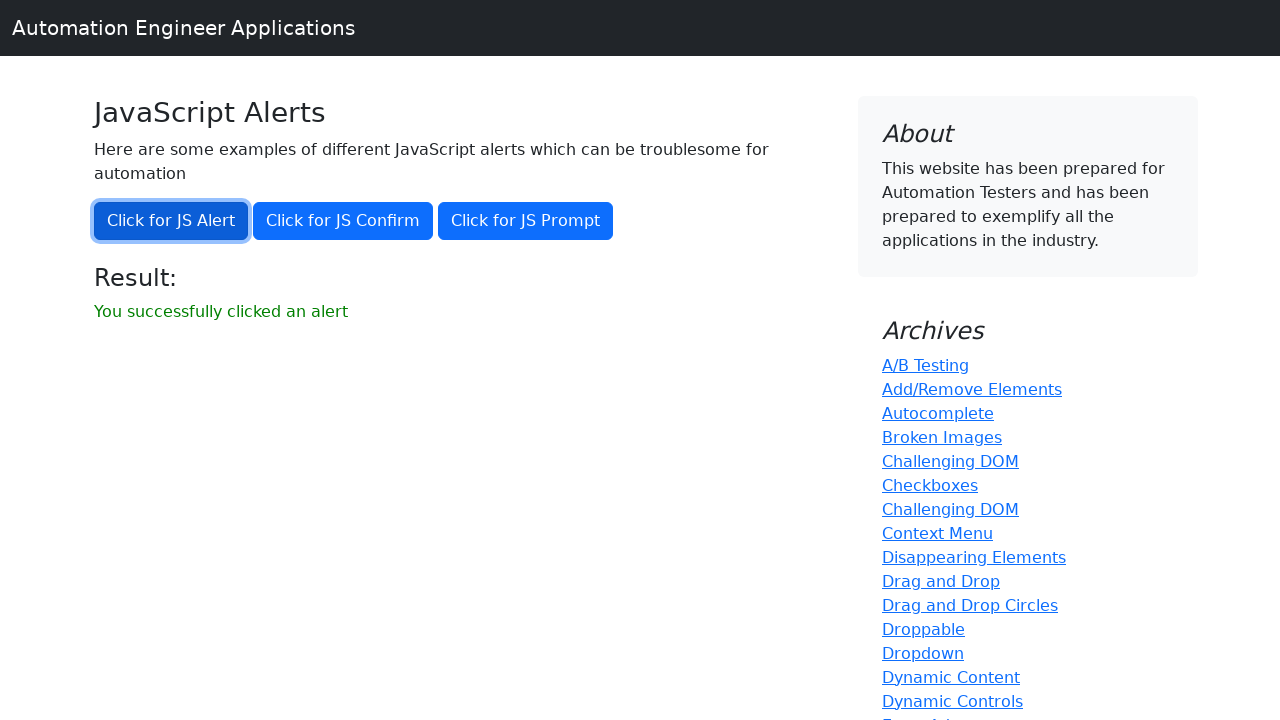

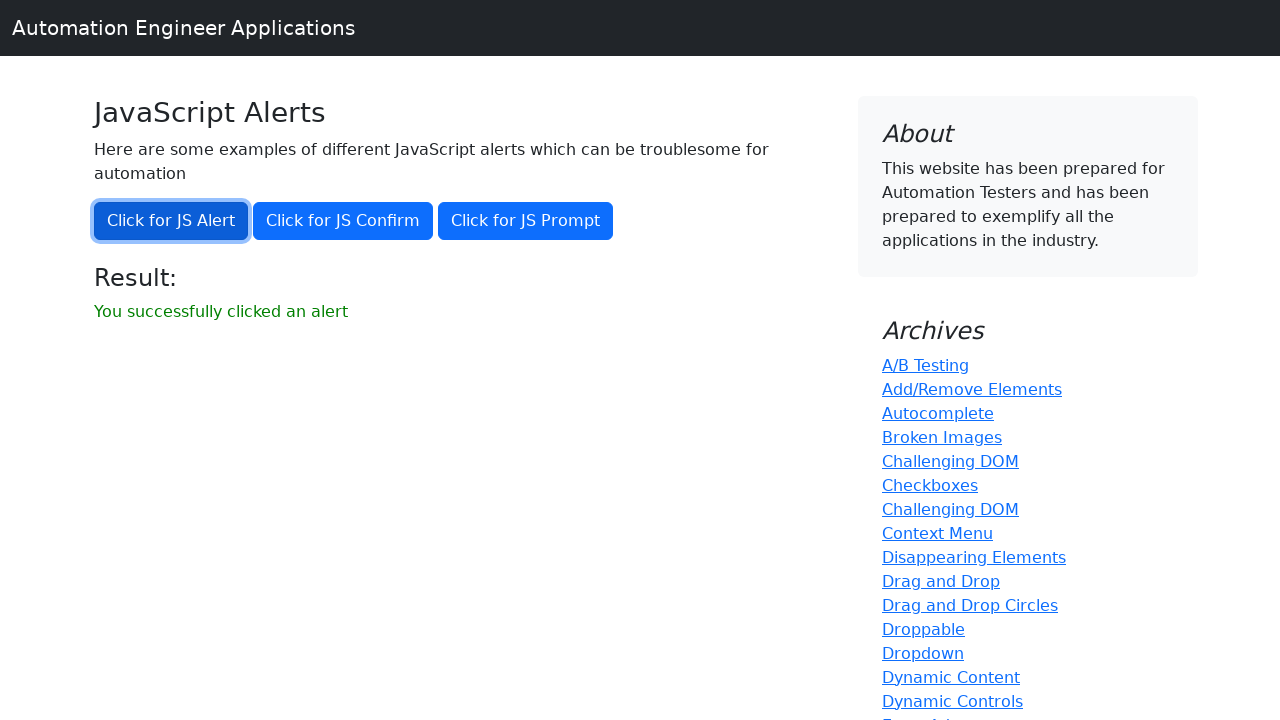